Tests a slow calculator by setting a custom delay, performing a simple addition (7+8), and verifying the result equals 15

Starting URL: https://bonigarcia.dev/selenium-webdriver-java/slow-calculator.html

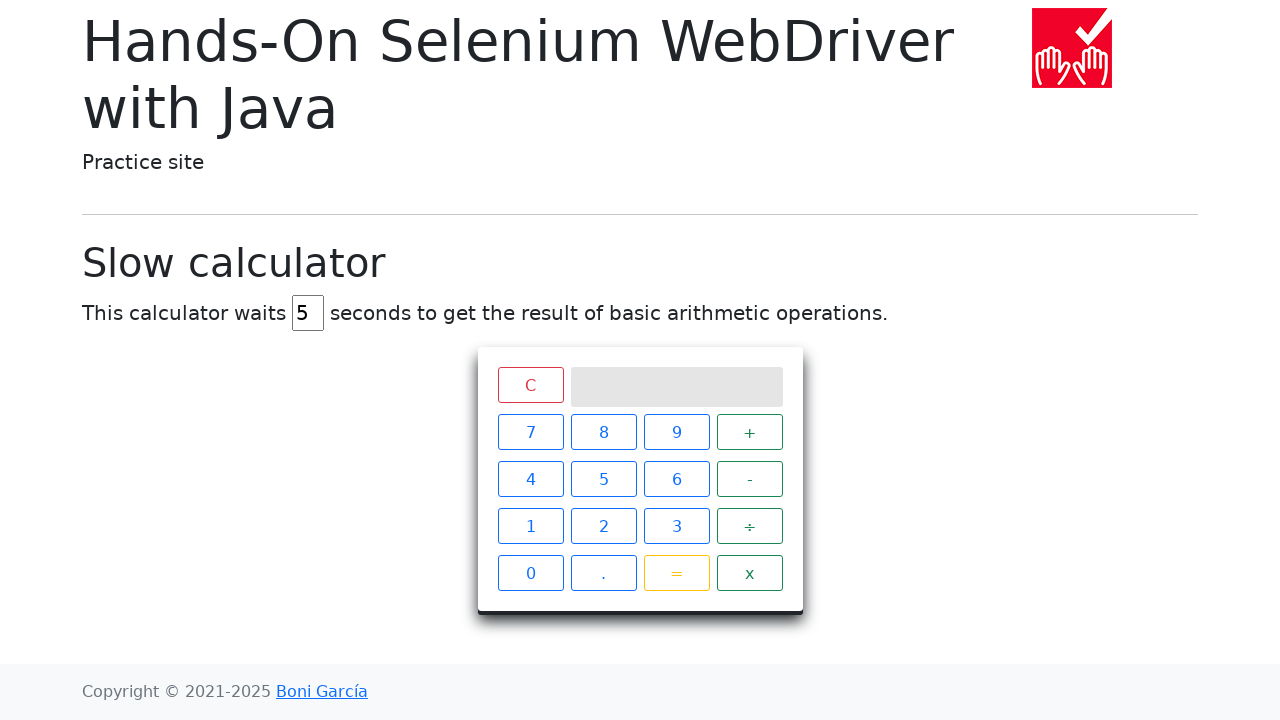

Navigated to slow calculator page
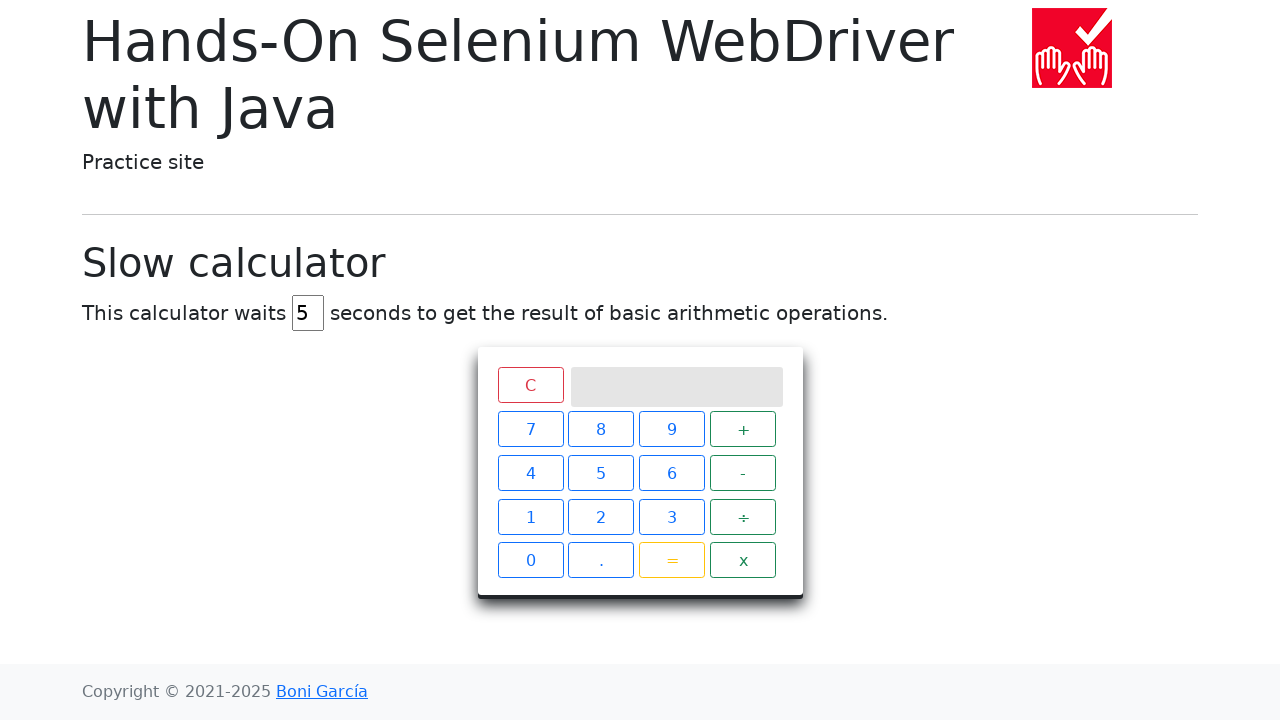

Located delay input field
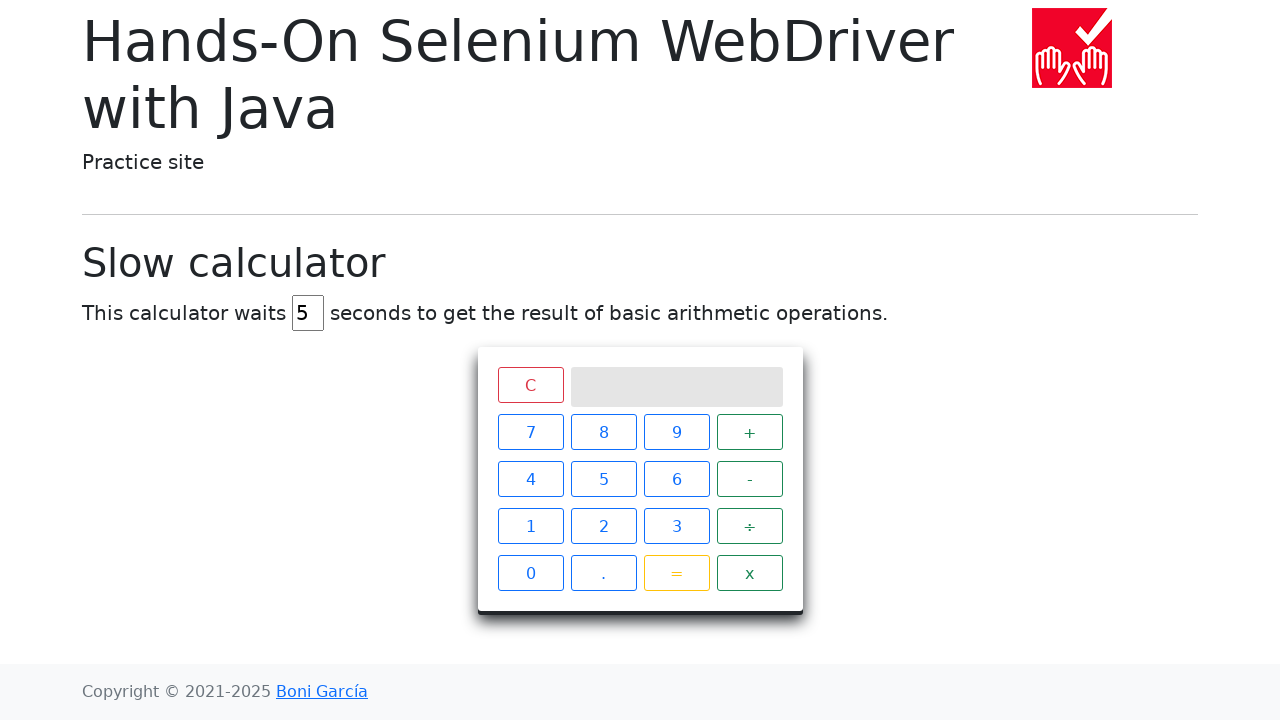

Cleared delay input field on input[value='5']
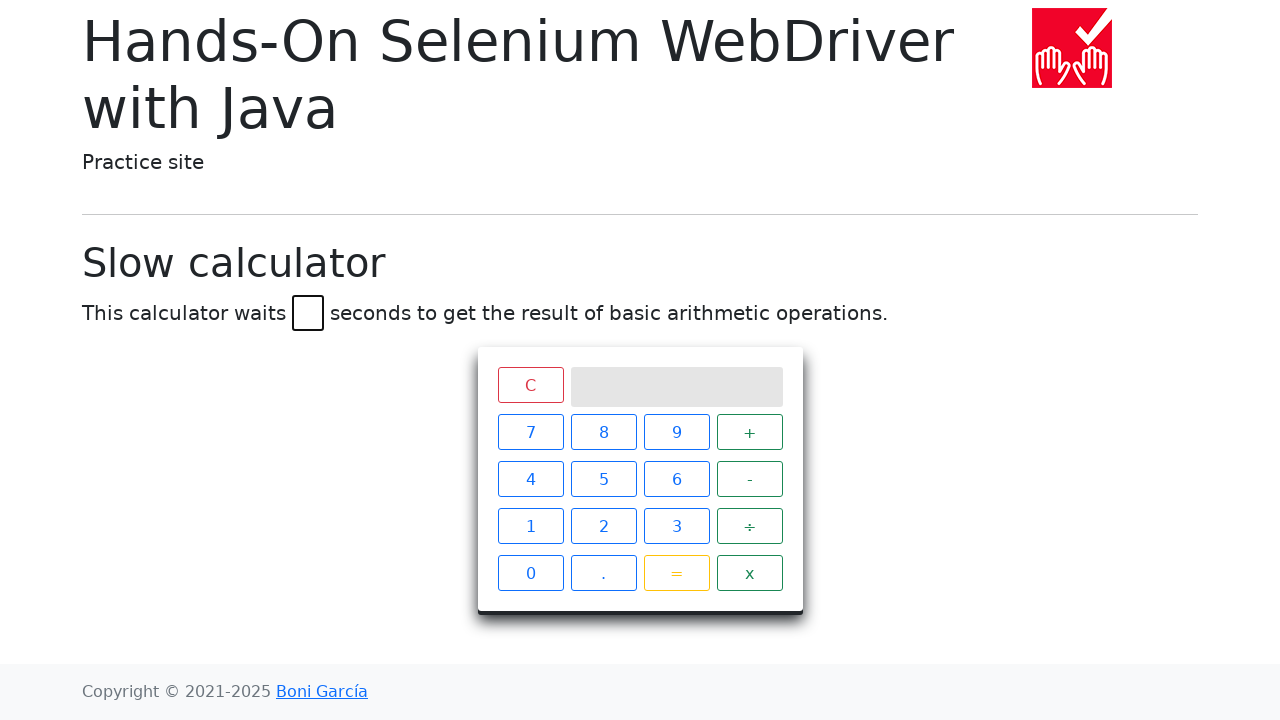

Set delay to 45 seconds on input[value='5']
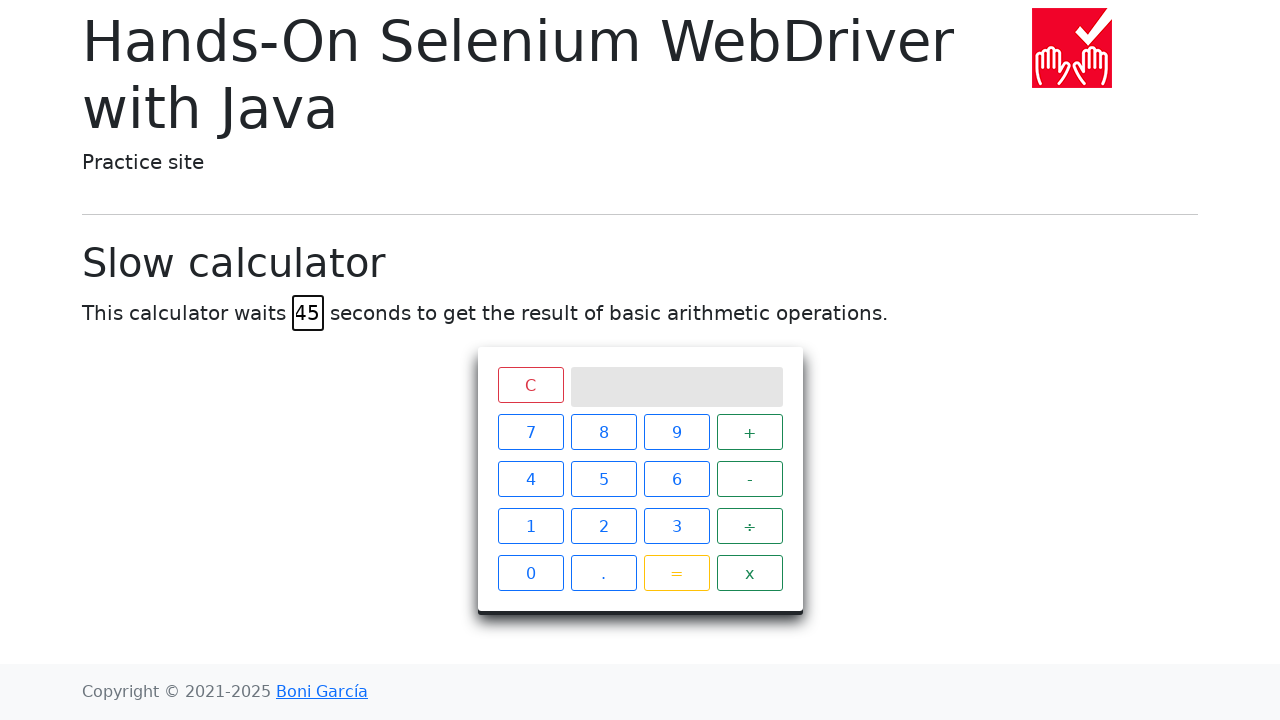

Clicked button 7 at (530, 432) on .btn.btn-outline-primary:nth-child(1)
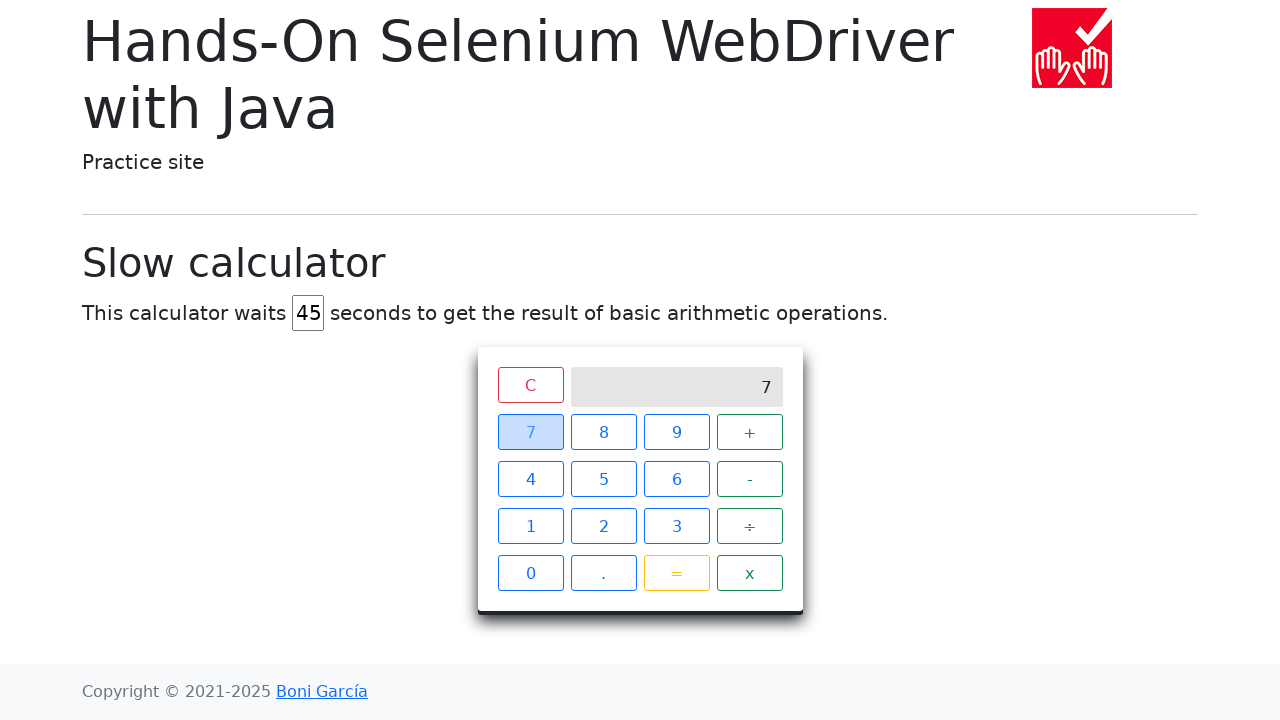

Clicked + operator button at (750, 432) on .operator.btn.btn-outline-success
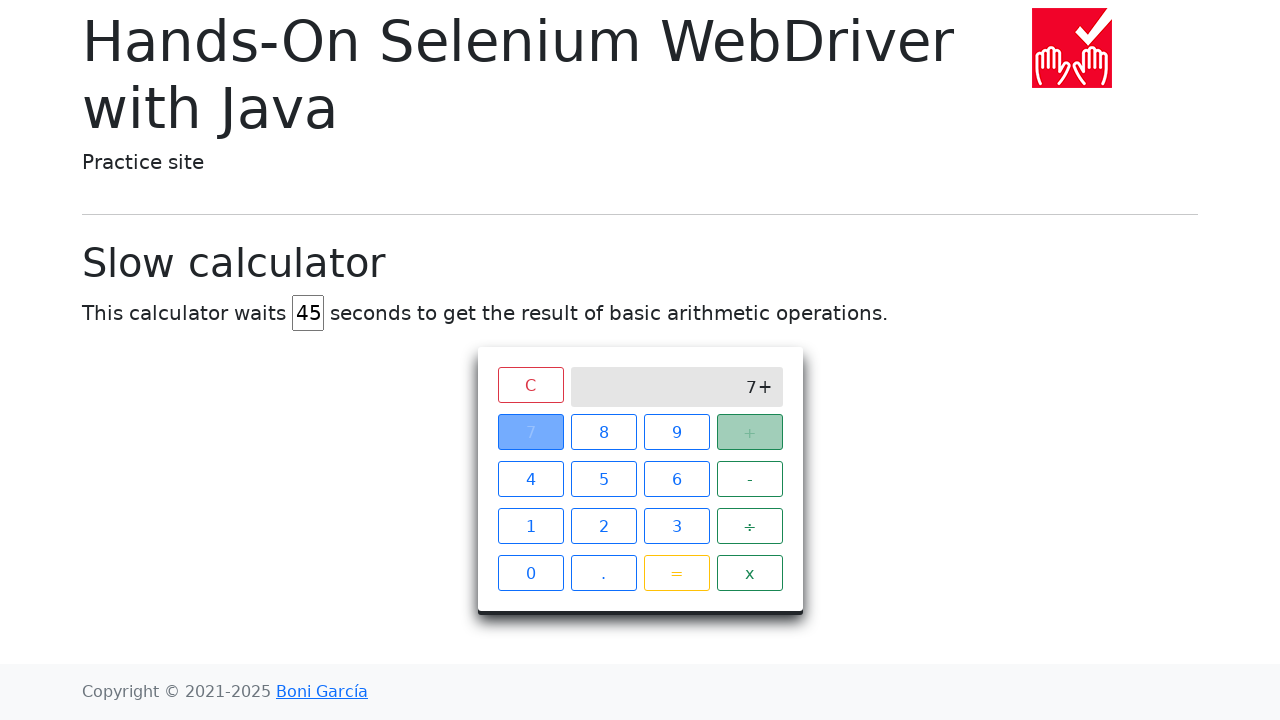

Clicked button 8 at (604, 432) on .btn.btn-outline-primary:nth-child(2)
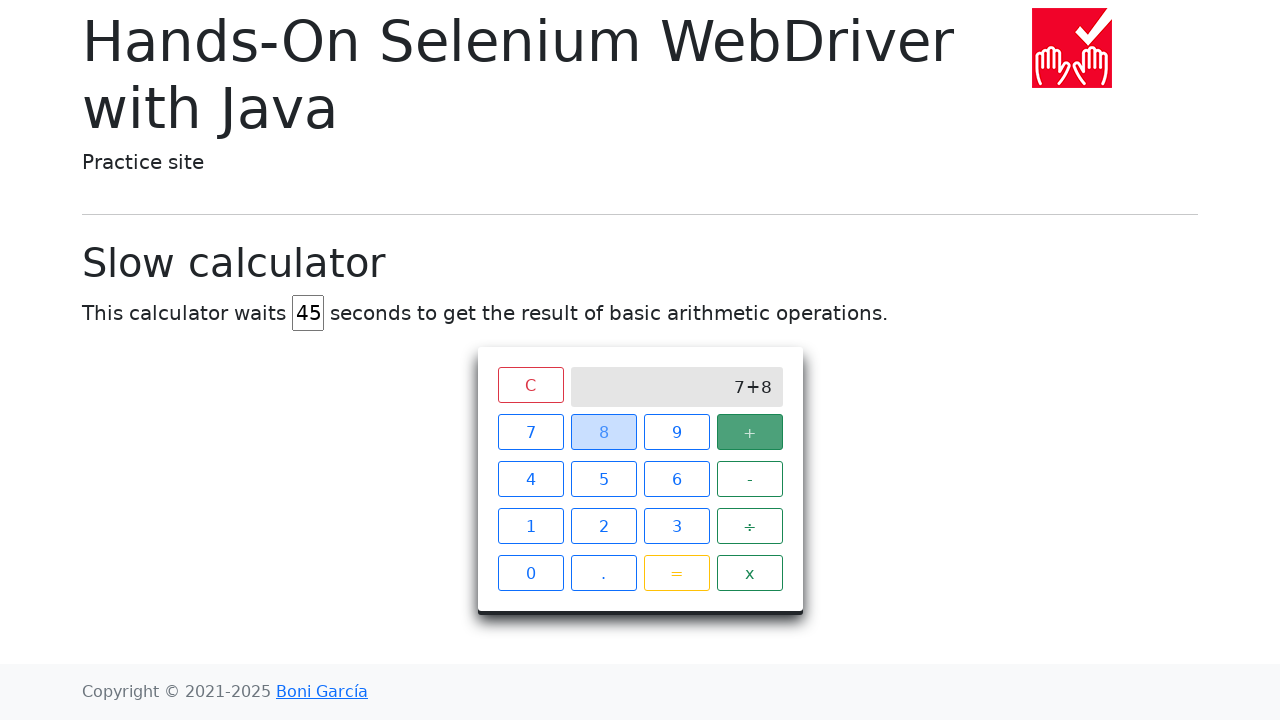

Clicked = button to calculate at (676, 573) on .btn.btn-outline-warning
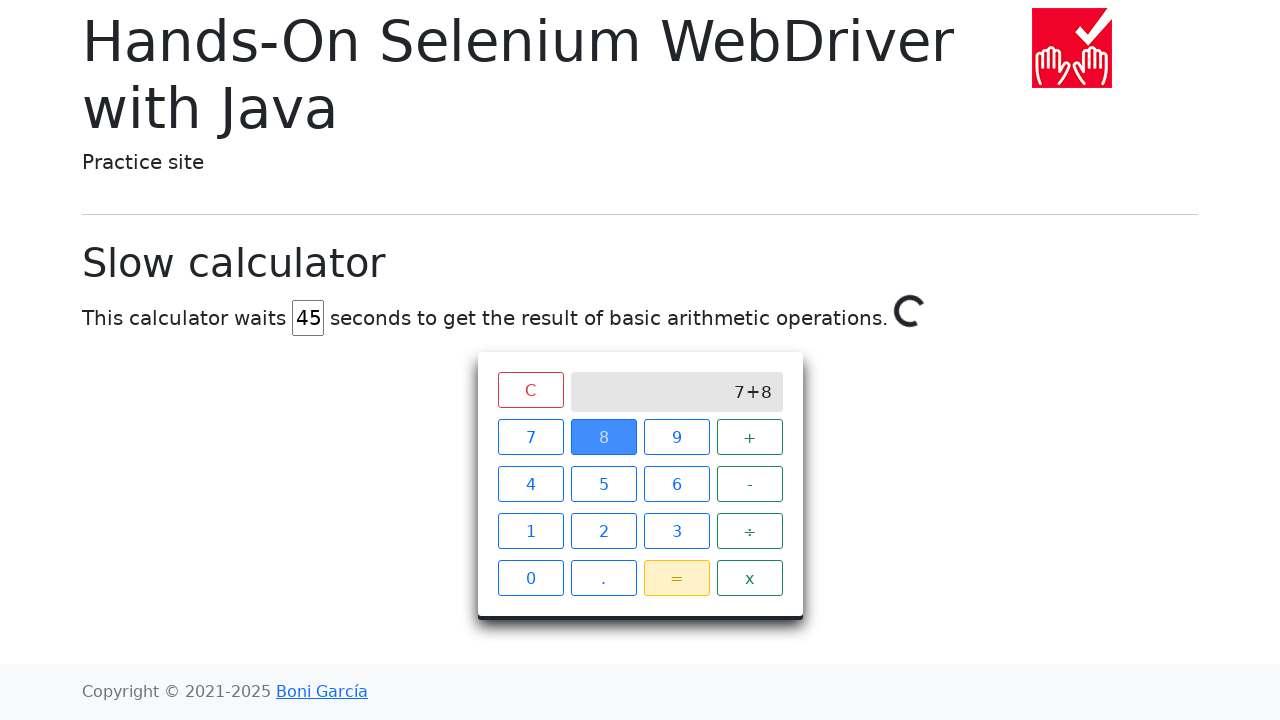

Result '15' appeared on calculator screen
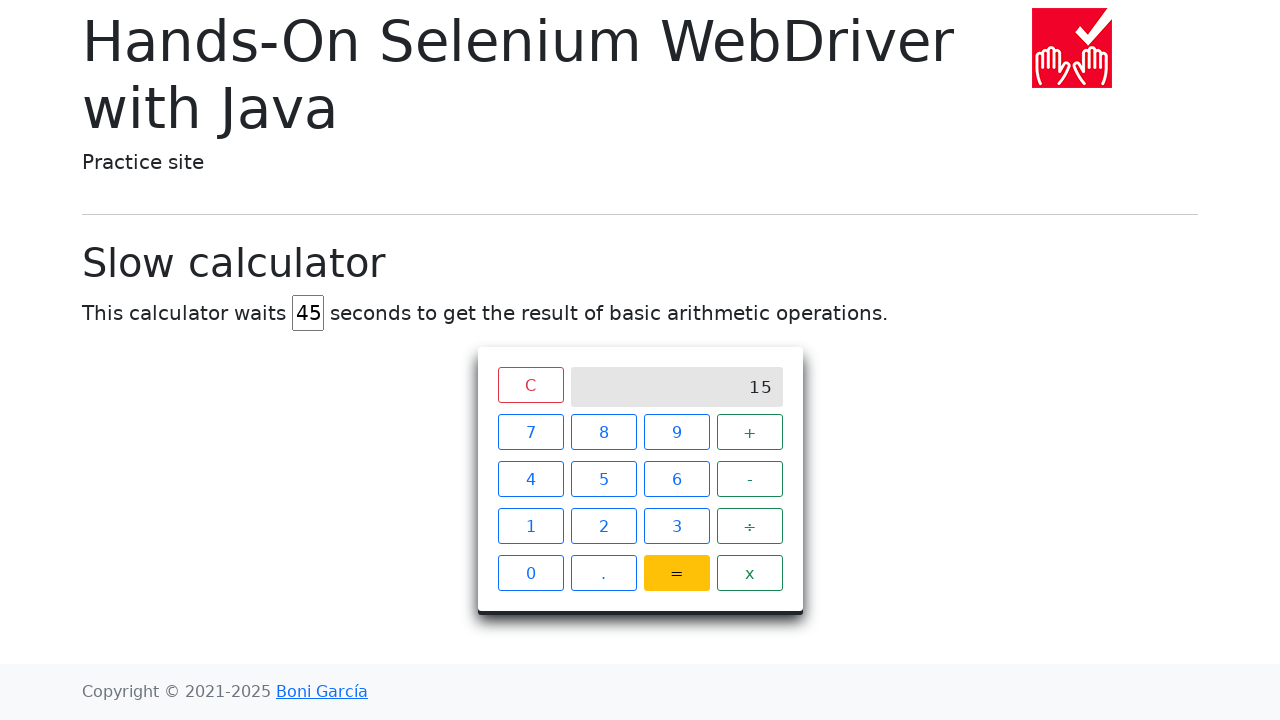

Retrieved result text from calculator screen
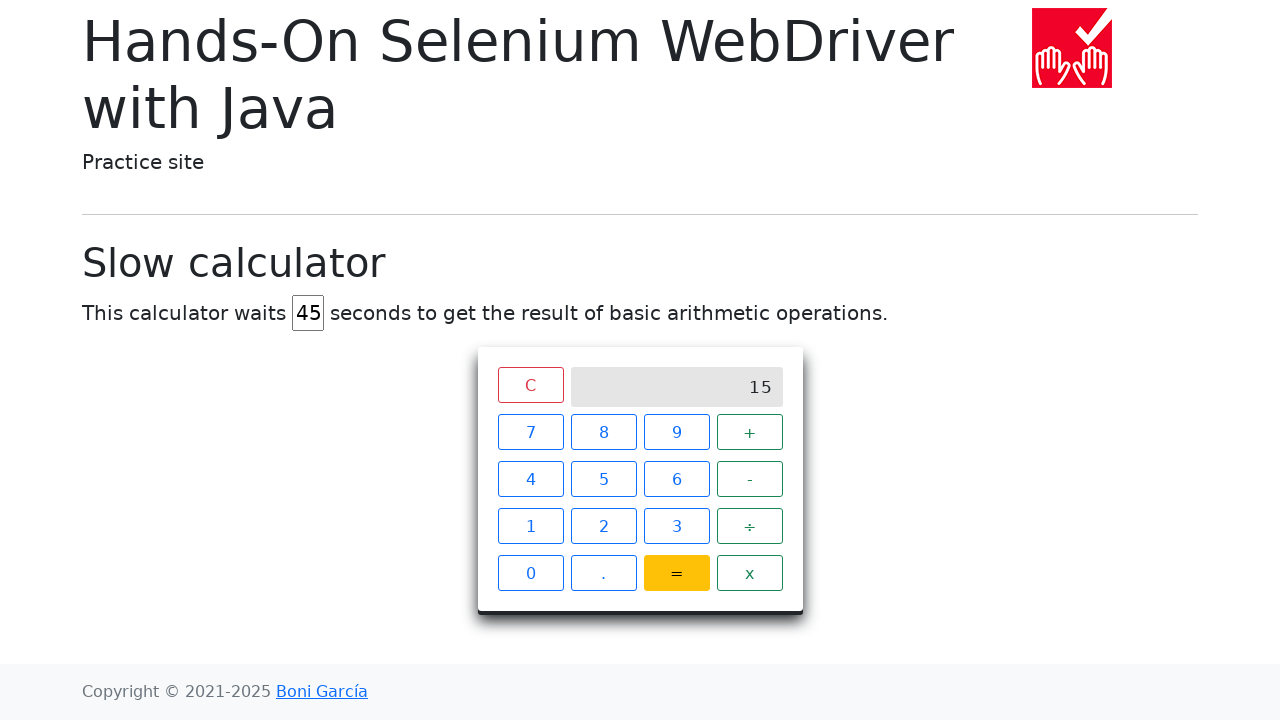

Verified result equals '15'
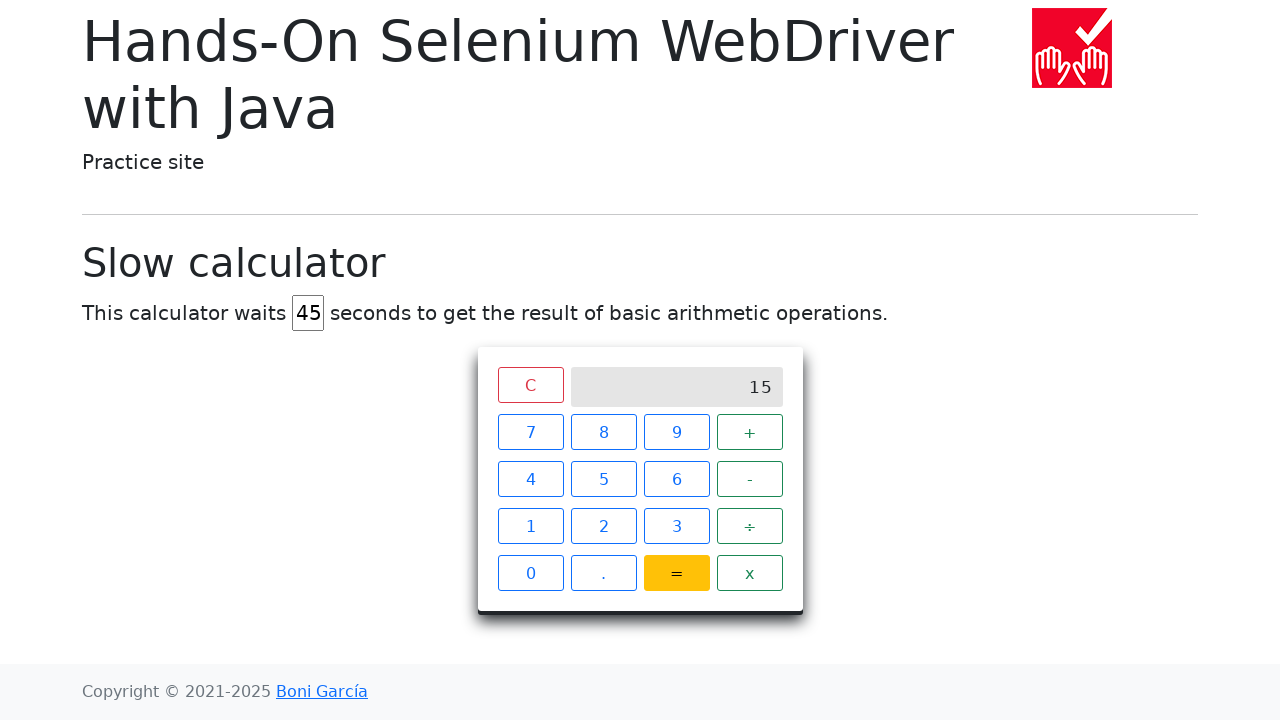

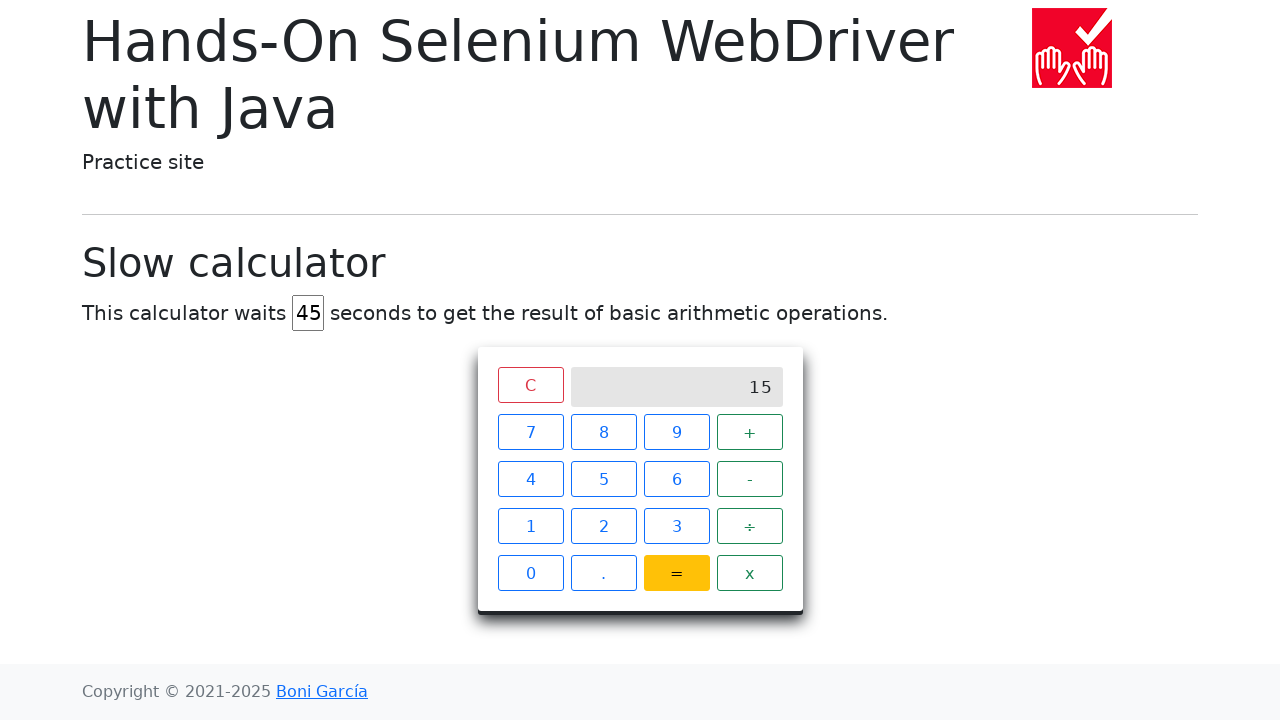